Tests radio button selection on an HTML forms tutorial page by finding radio buttons and clicking the first unselected one.

Starting URL: http://www.echoecho.com/htmlforms10.htm

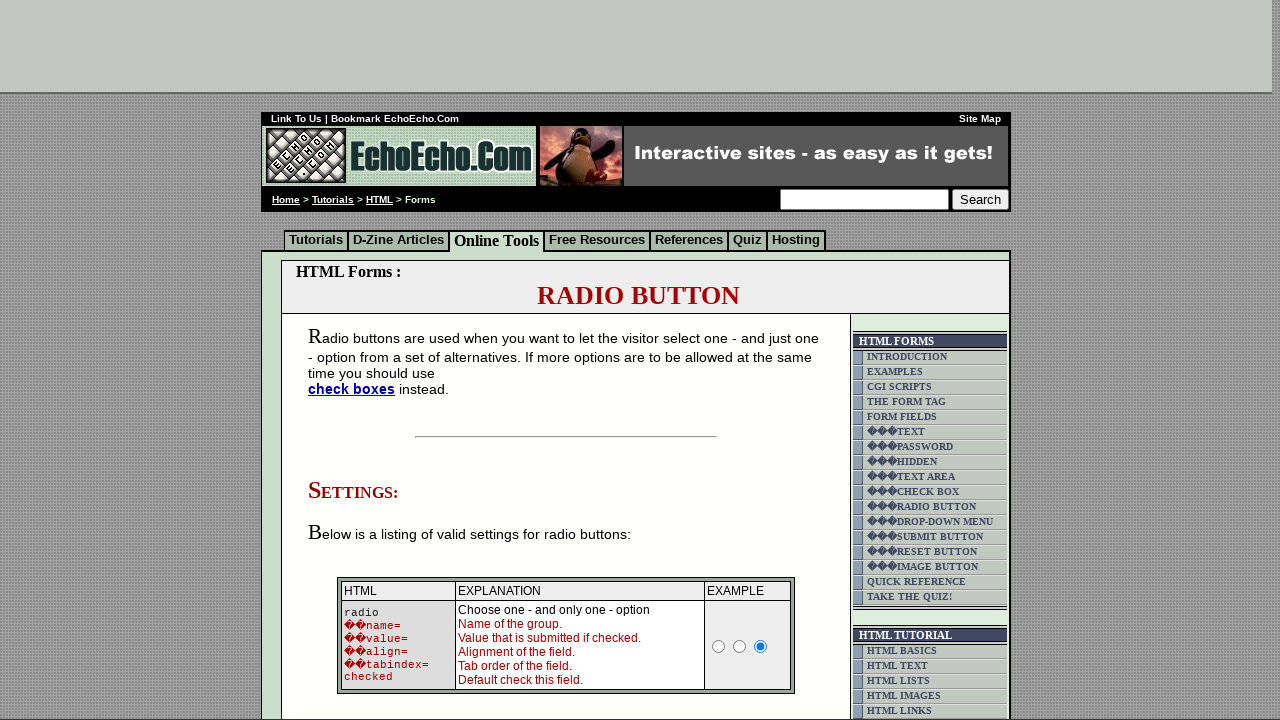

Waited for page to load with domcontentloaded state
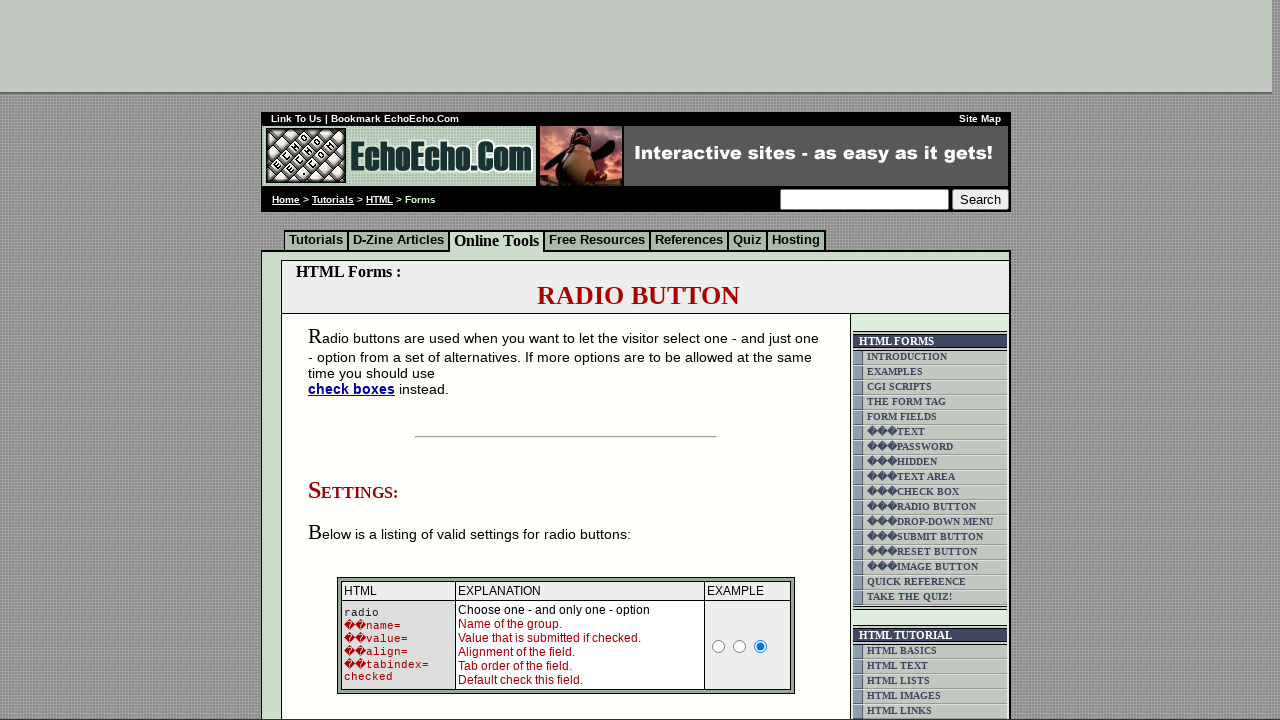

Located all radio buttons with name 'radio1'
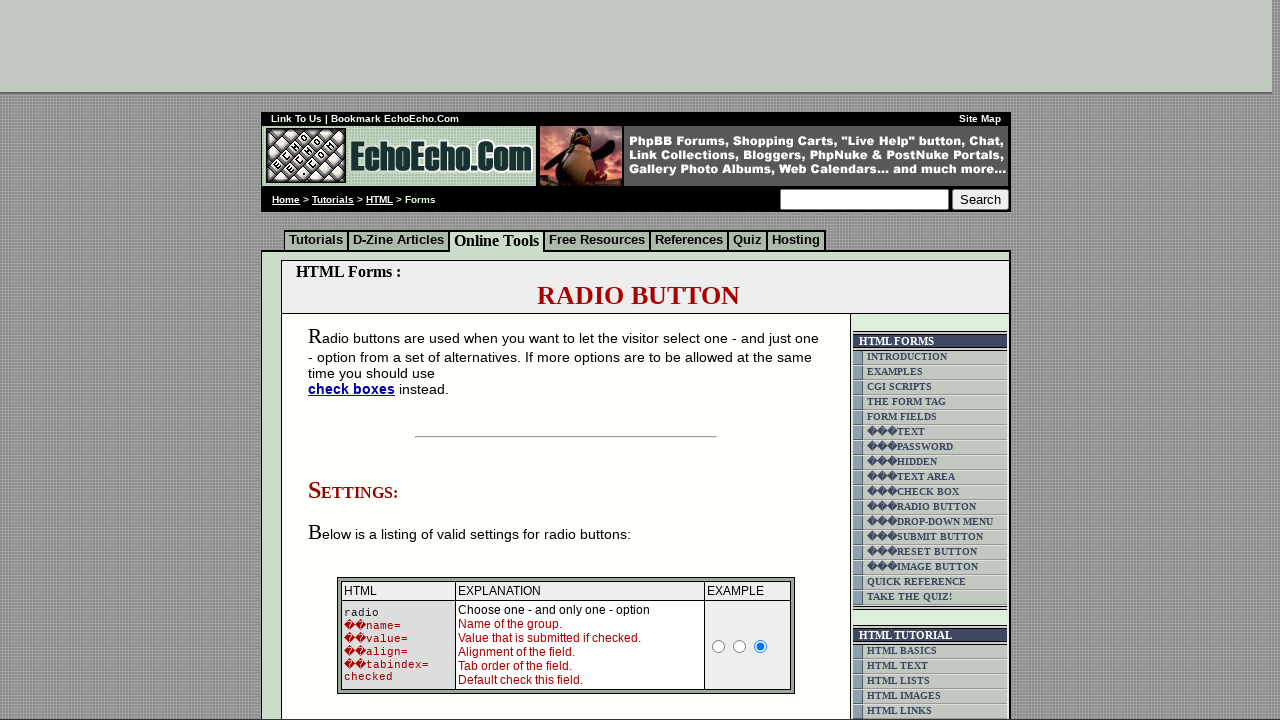

Found 3 radio buttons
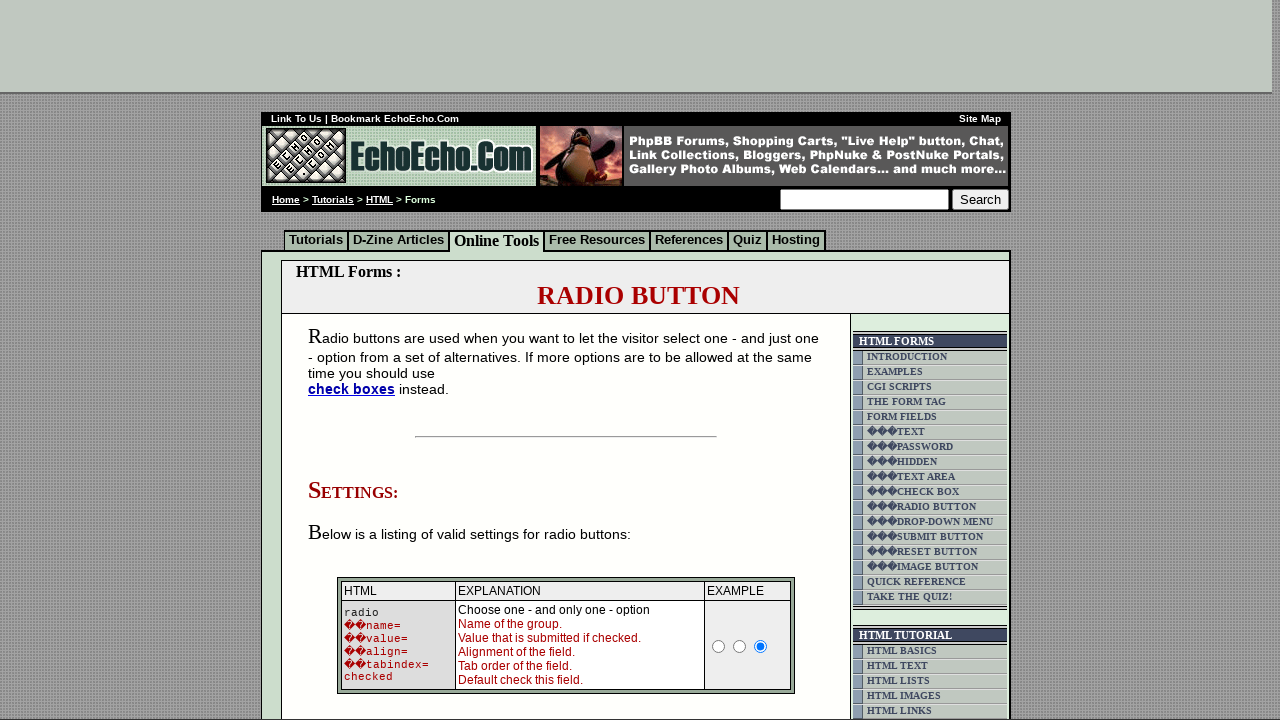

Checked radio button 0: is_selected=False
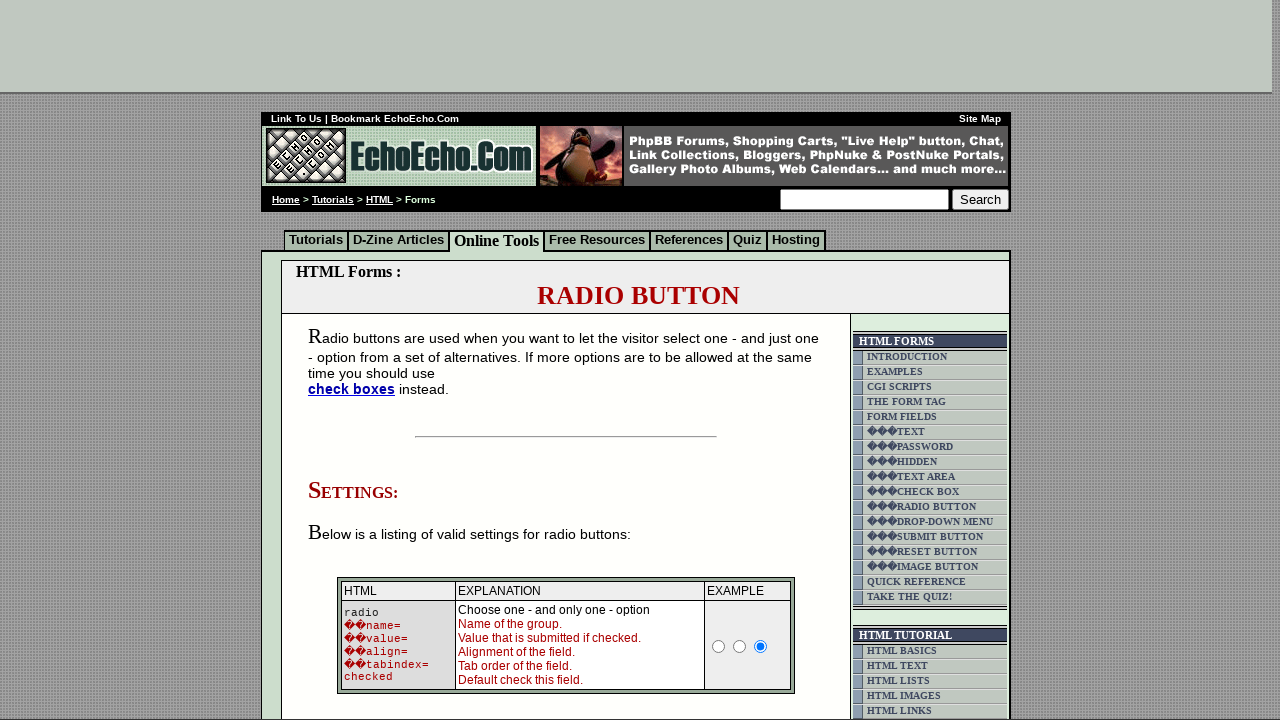

Clicked unselected radio button at index 0 at (719, 646) on input[name='radio1'] >> nth=0
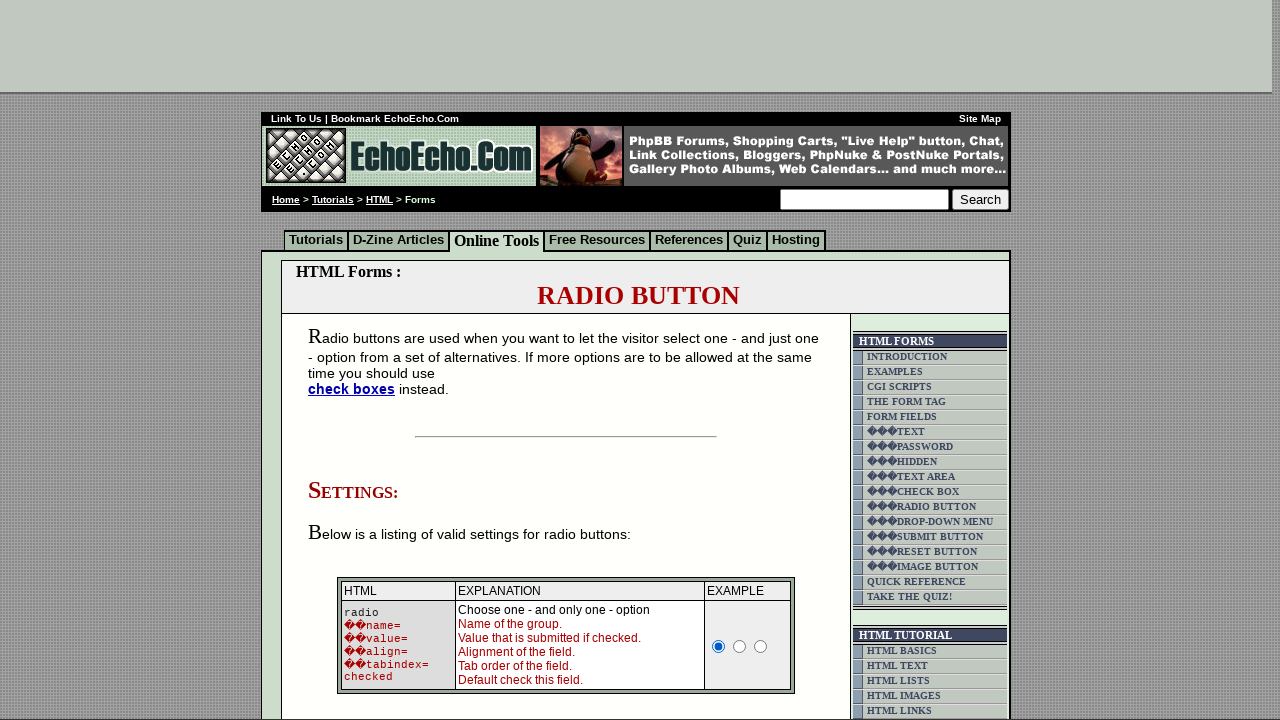

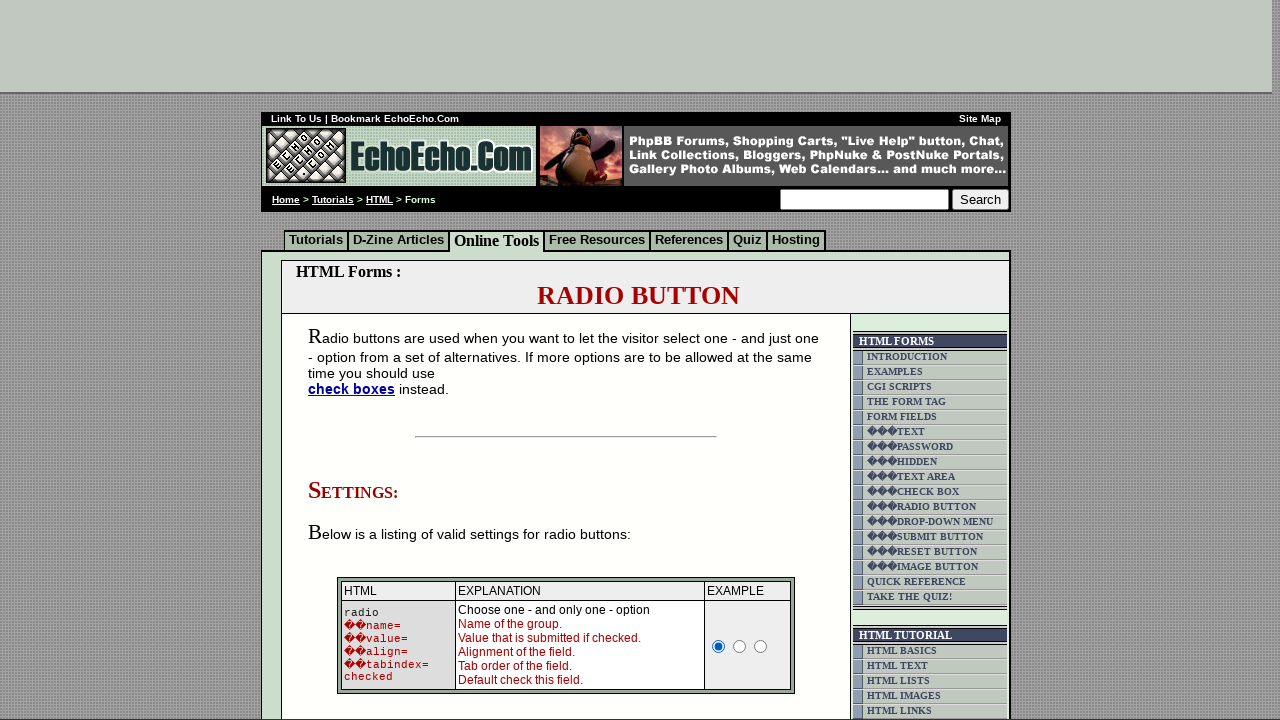